Tests tooltip functionality by hovering over an element inside an iframe and verifying the tooltip content appears

Starting URL: https://jqueryui.com/tooltip/

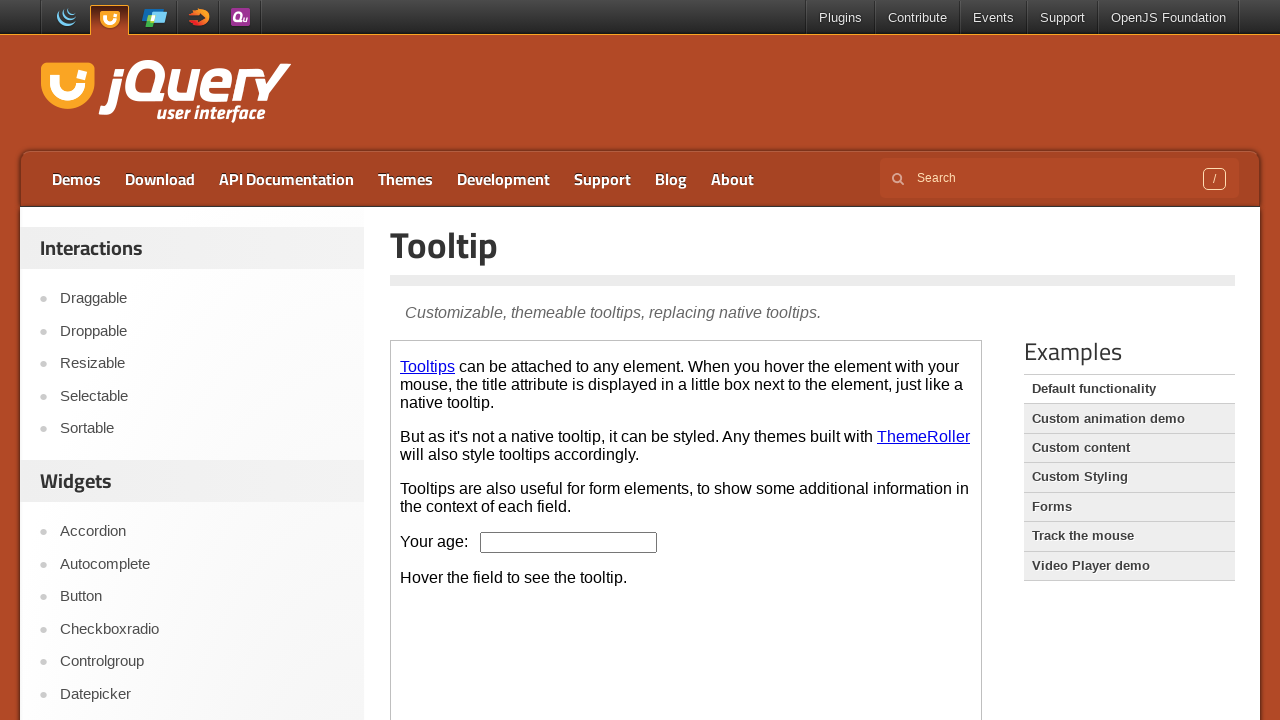

Located demo-frame iframe
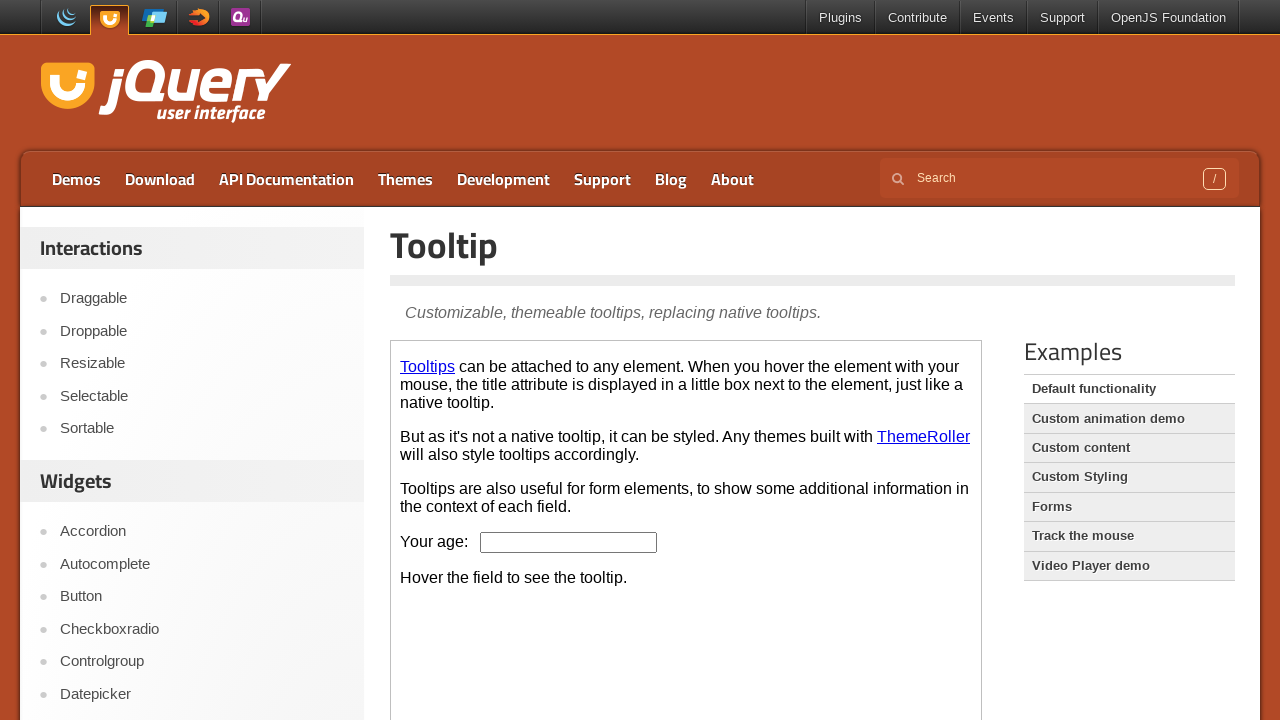

Located age input box (#age) within iframe
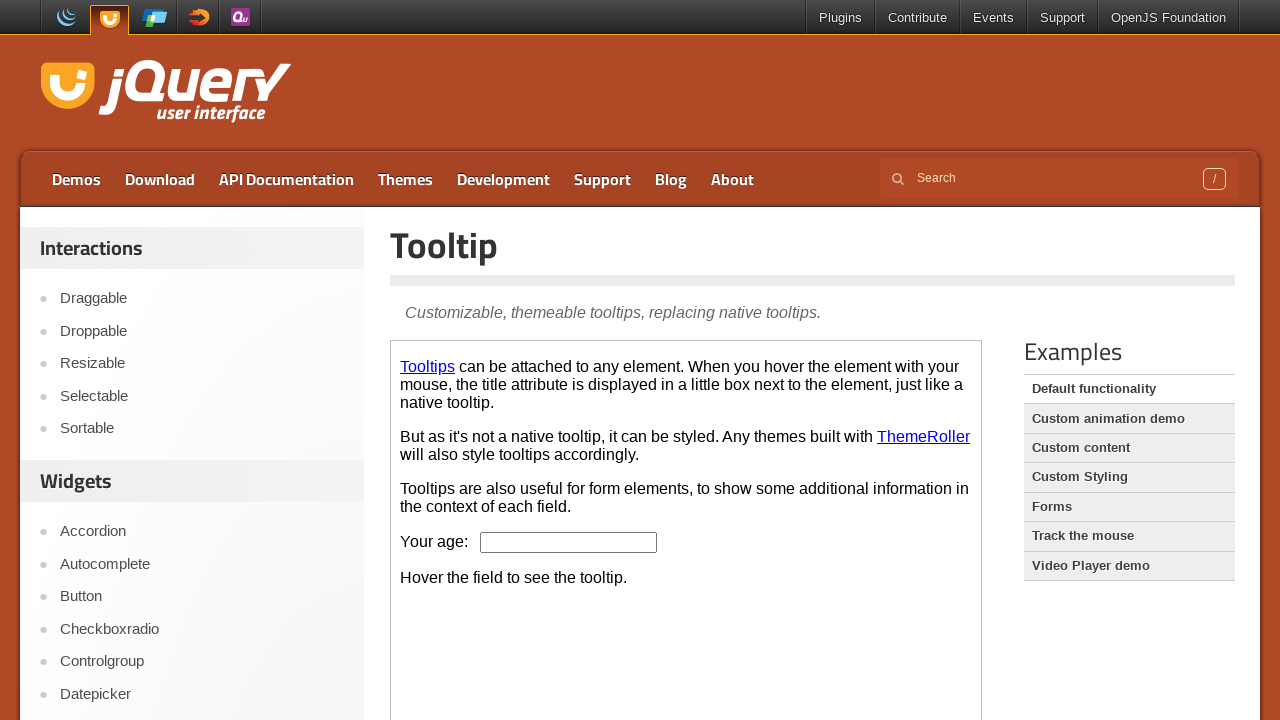

Located tooltip content element (.ui-tooltip-content) within iframe
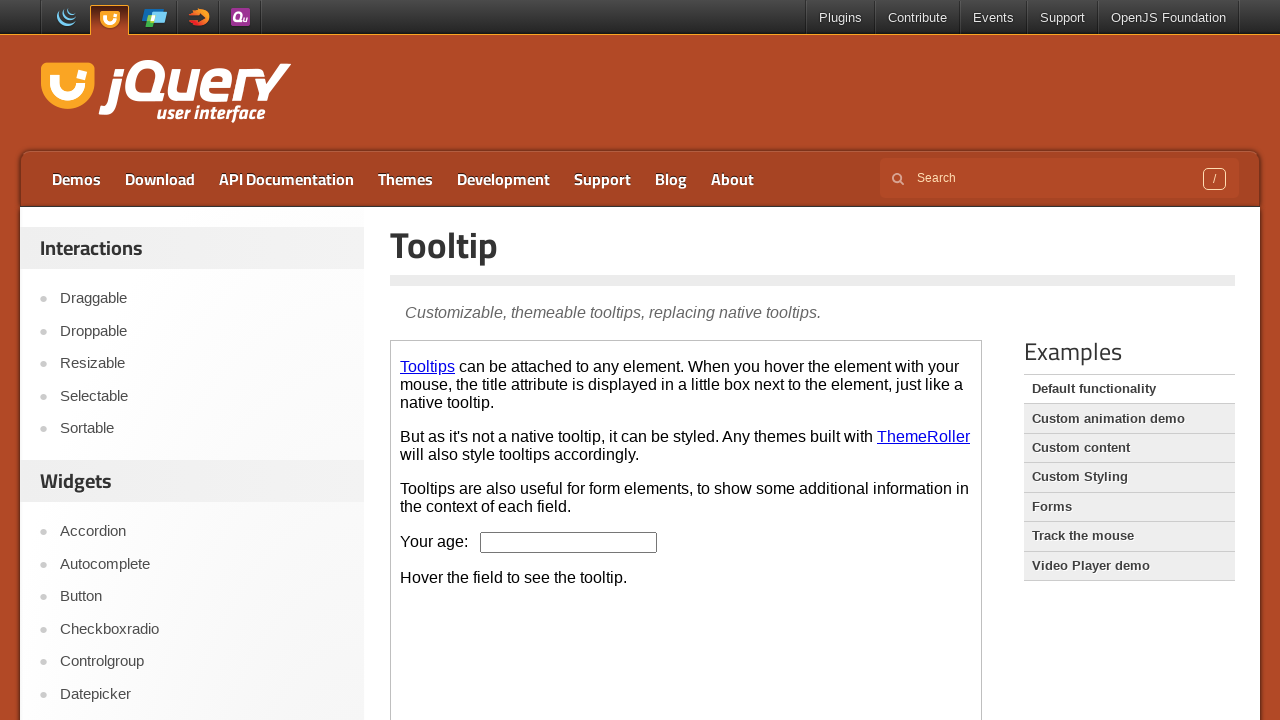

Hovered over age input box to trigger tooltip at (569, 542) on .demo-frame >> internal:control=enter-frame >> #age
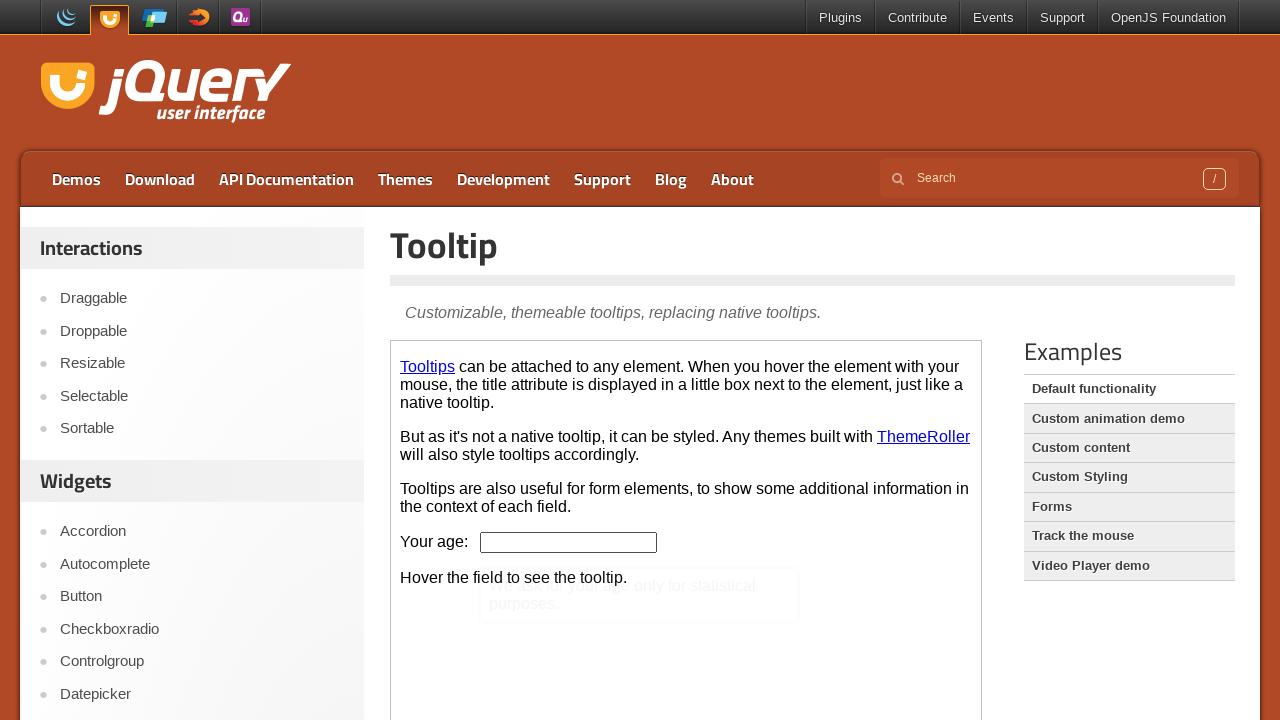

Retrieved tooltip text content
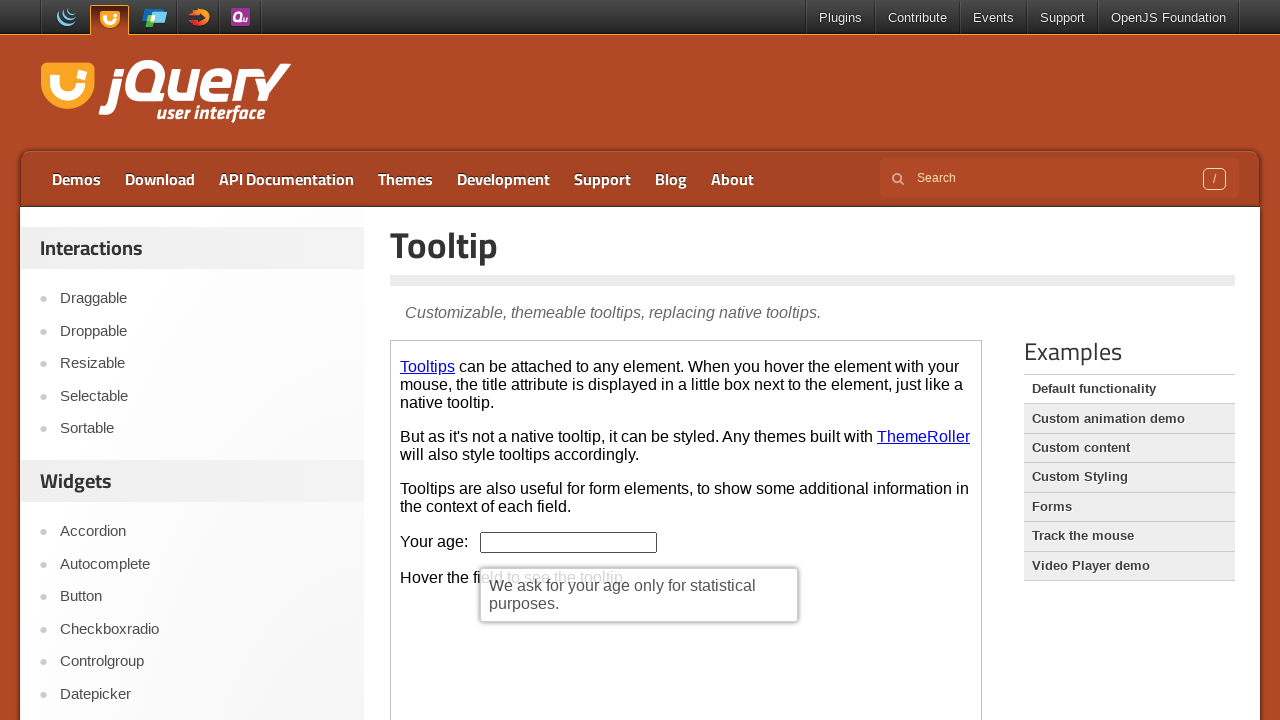

Printed tooltip text: We ask for your age only for statistical purposes.
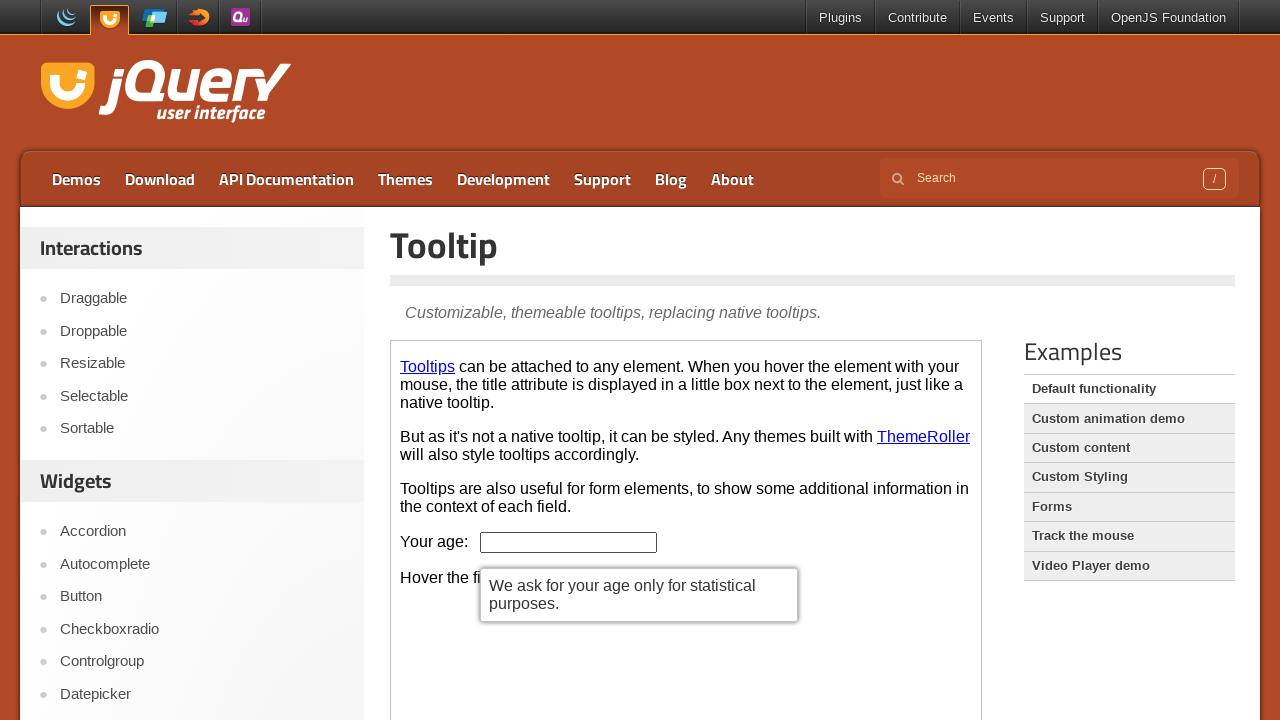

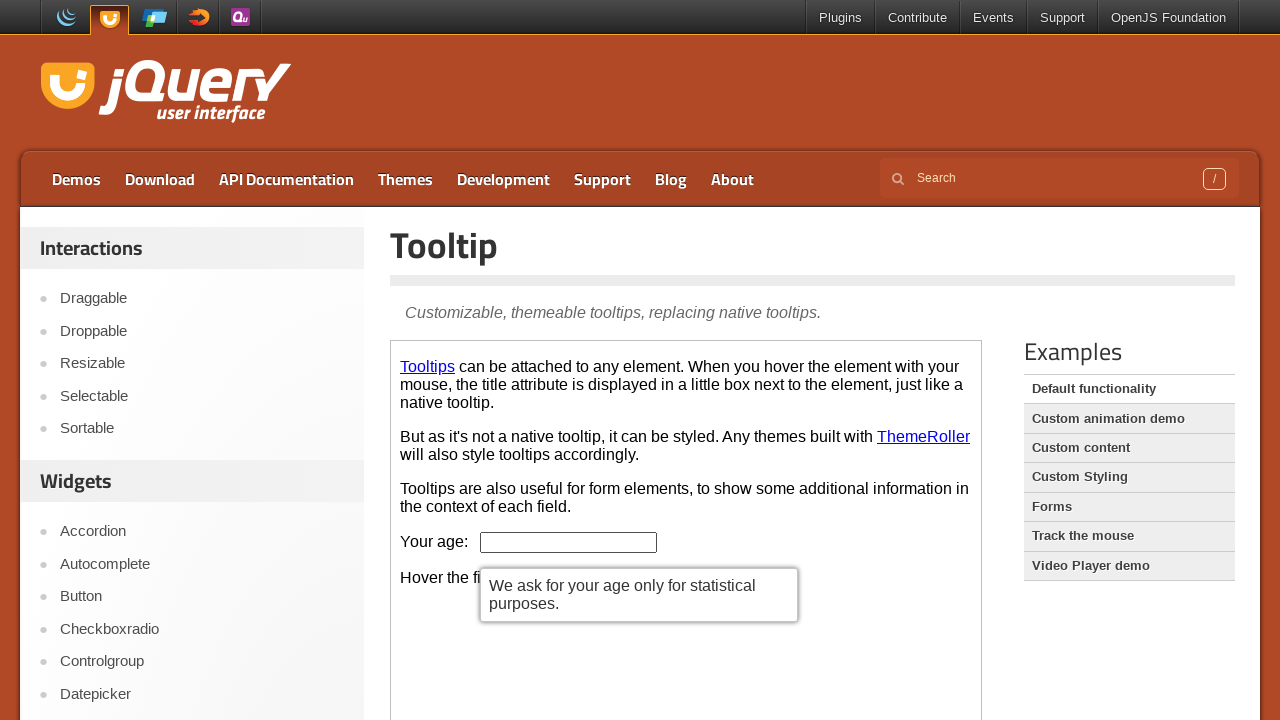